Tests tooltip functionality by hovering over an age input field and verifying the tooltip text appears

Starting URL: https://automationfc.github.io/jquery-tooltip/

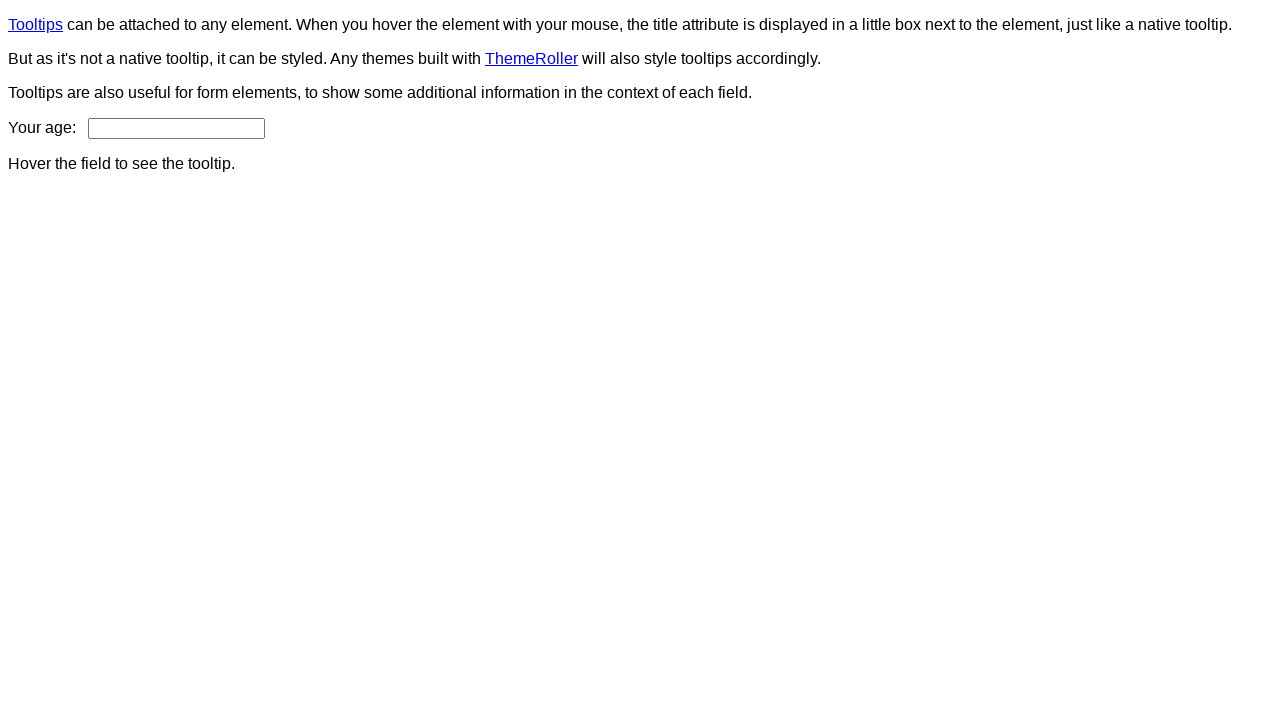

Hovered over age input field to trigger tooltip at (176, 128) on input#age
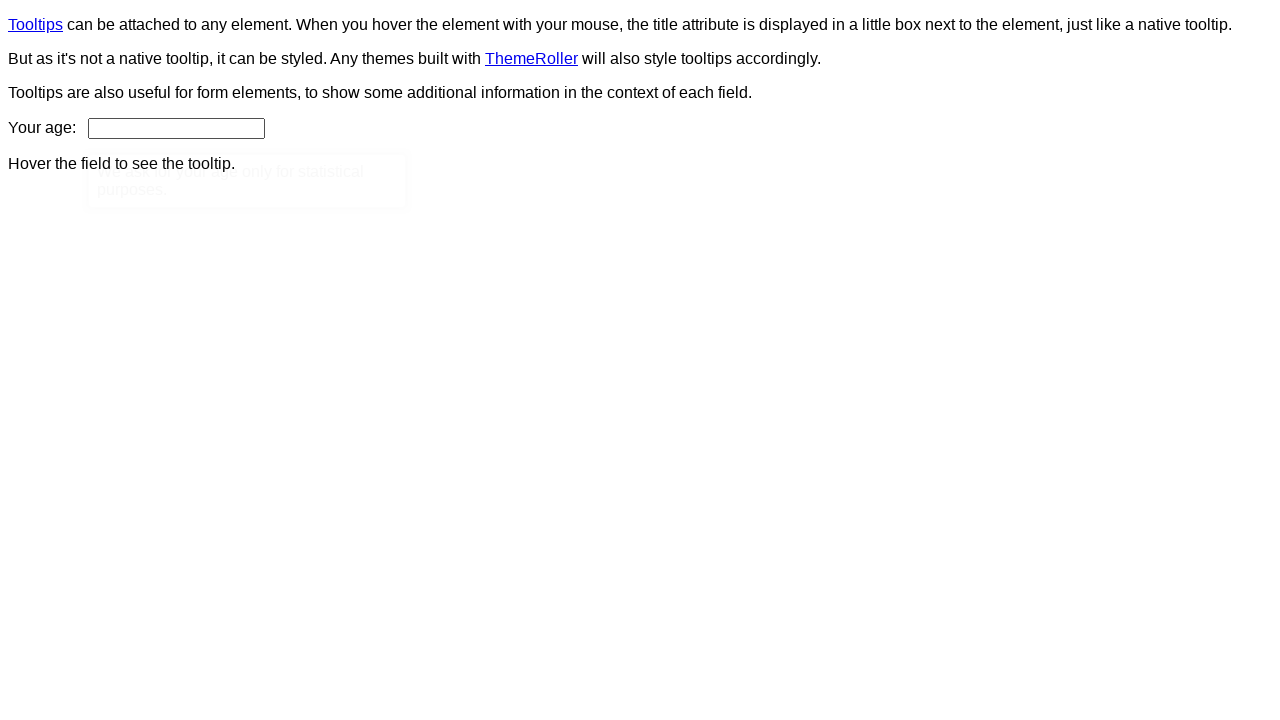

Tooltip content element appeared
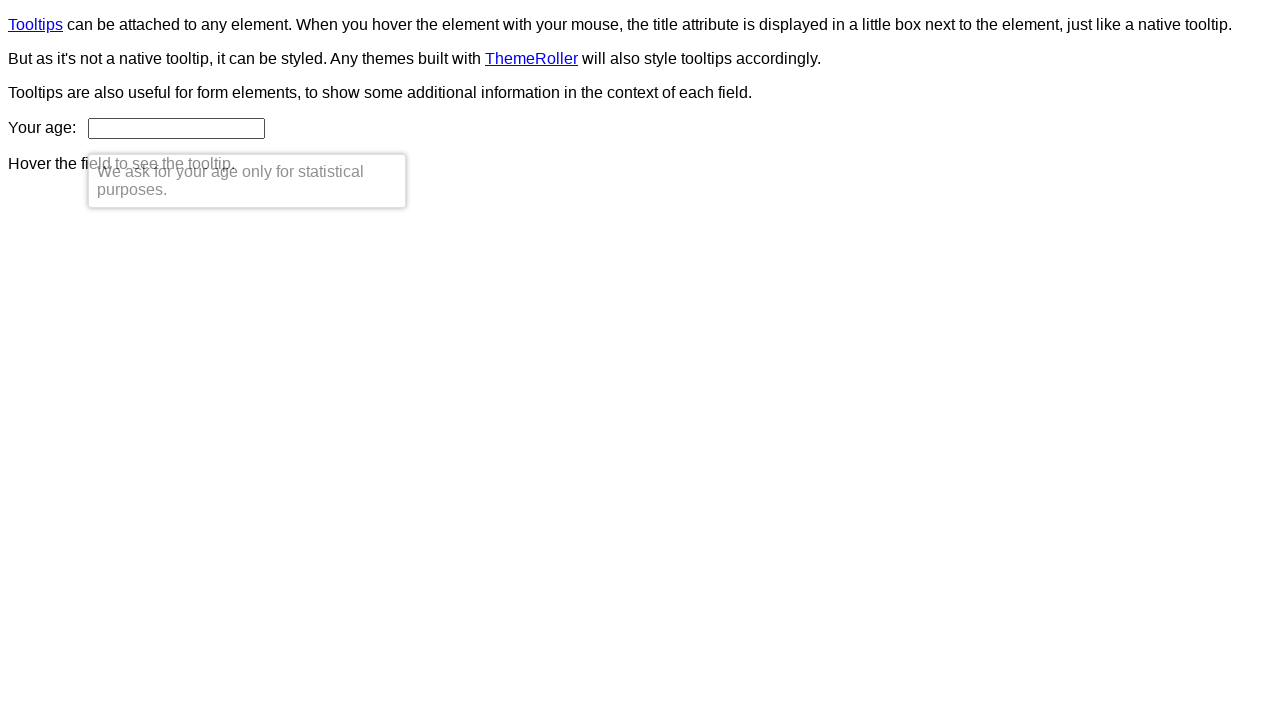

Retrieved tooltip text content
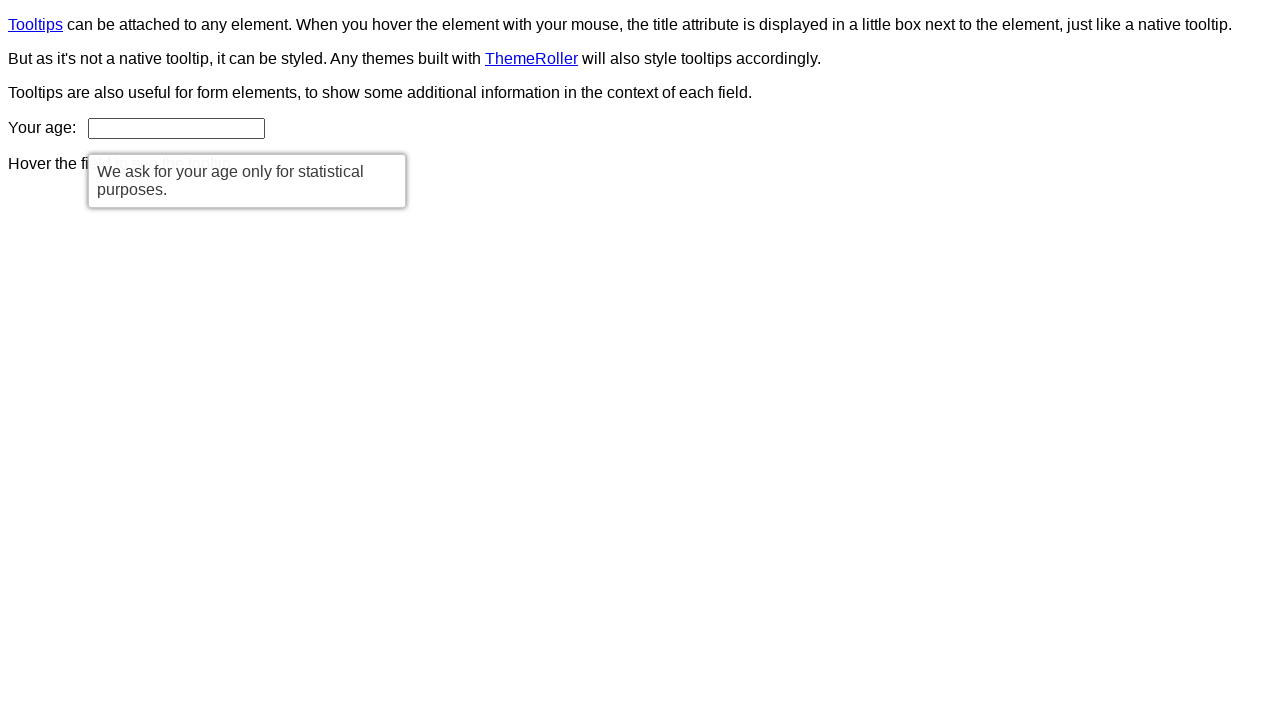

Verified tooltip text matches expected value: 'We ask for your age only for statistical purposes.'
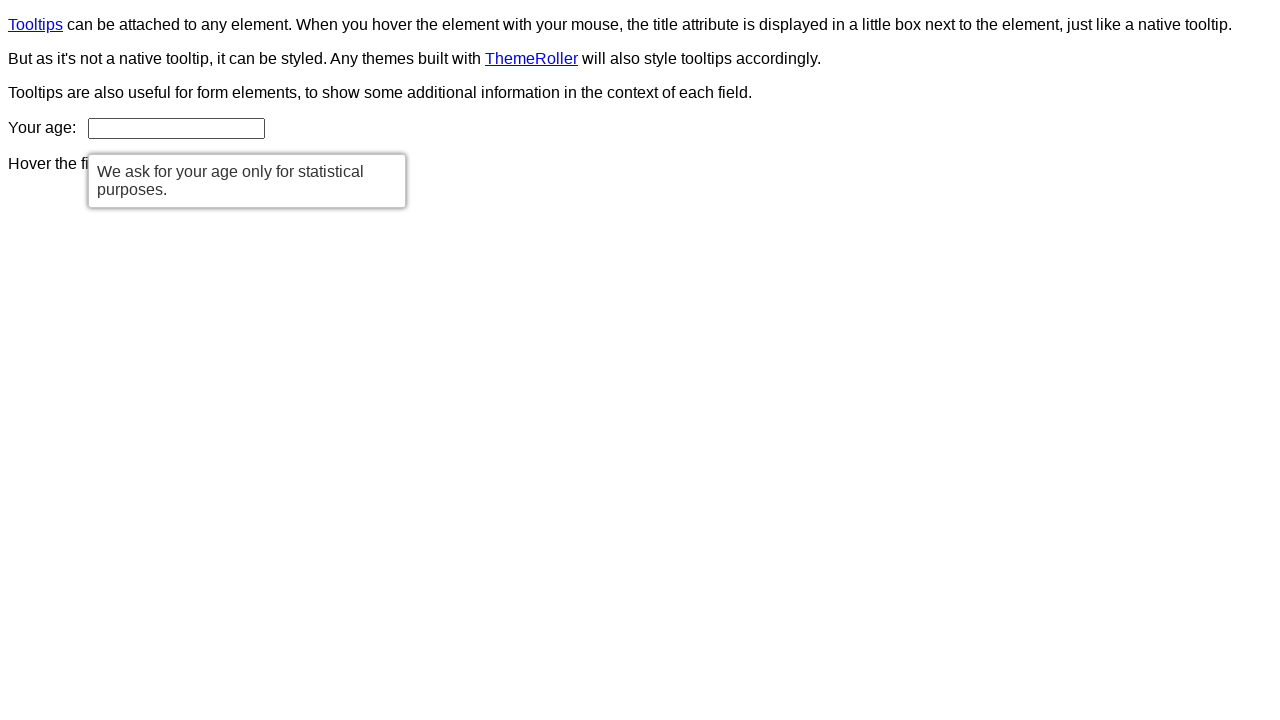

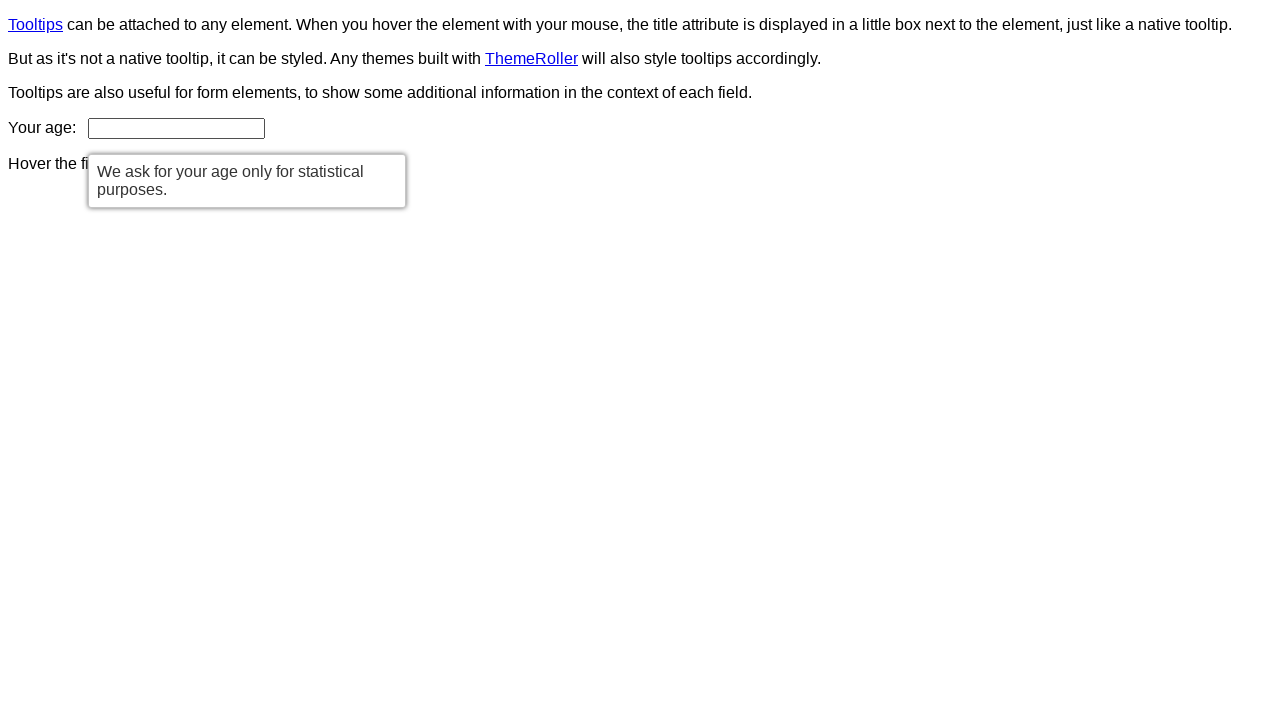